Tests web table interaction by finding a course name in the table and verifying its associated price

Starting URL: https://rahulshettyacademy.com/AutomationPractice/

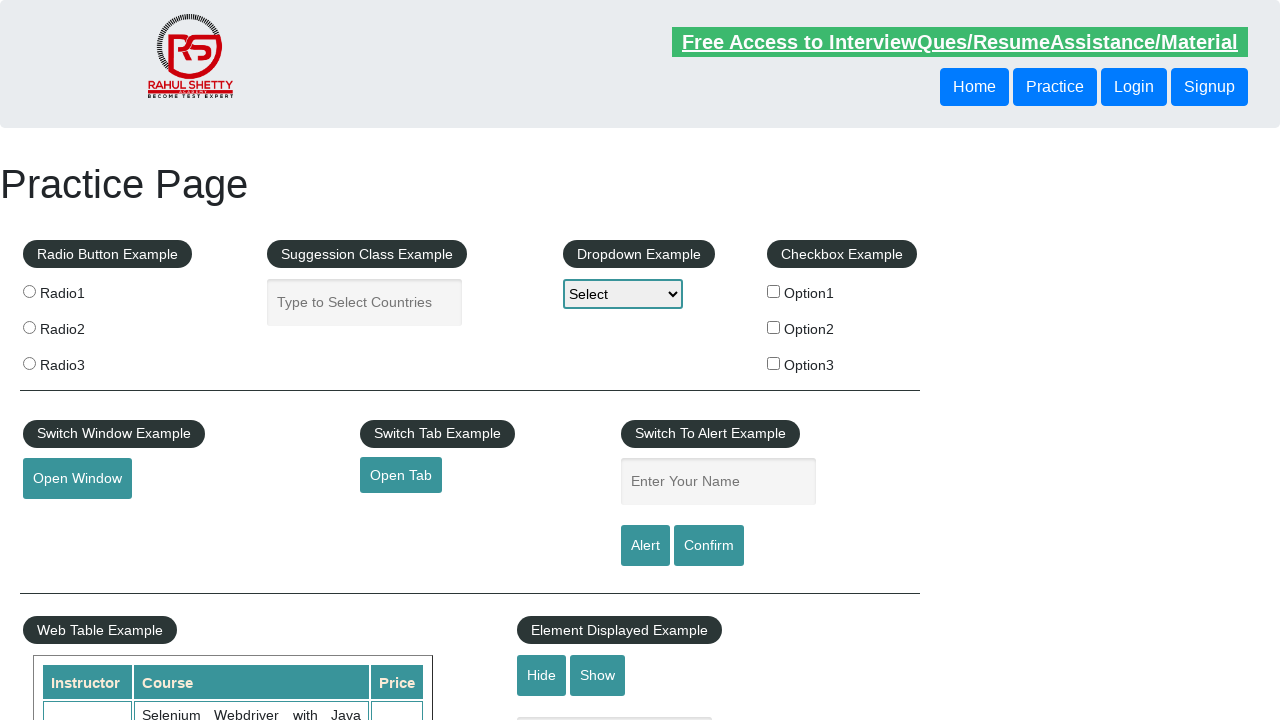

Waited for web table to load
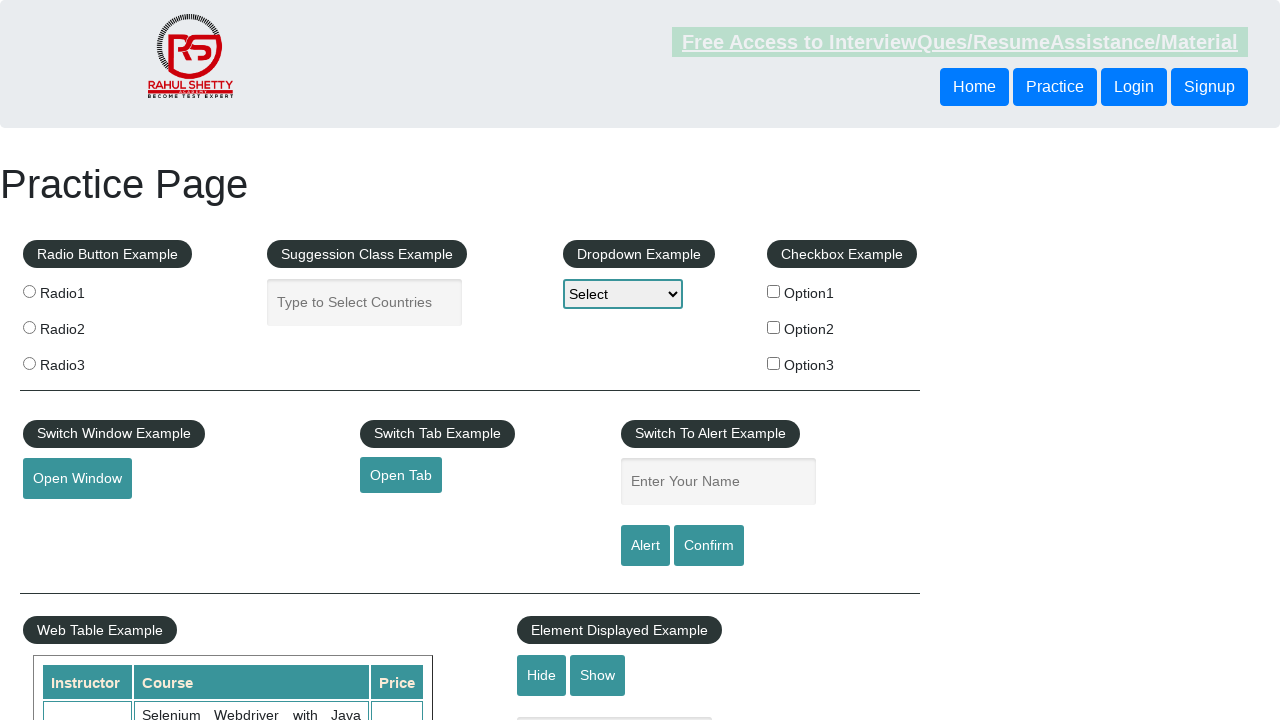

Located all course name cells in table
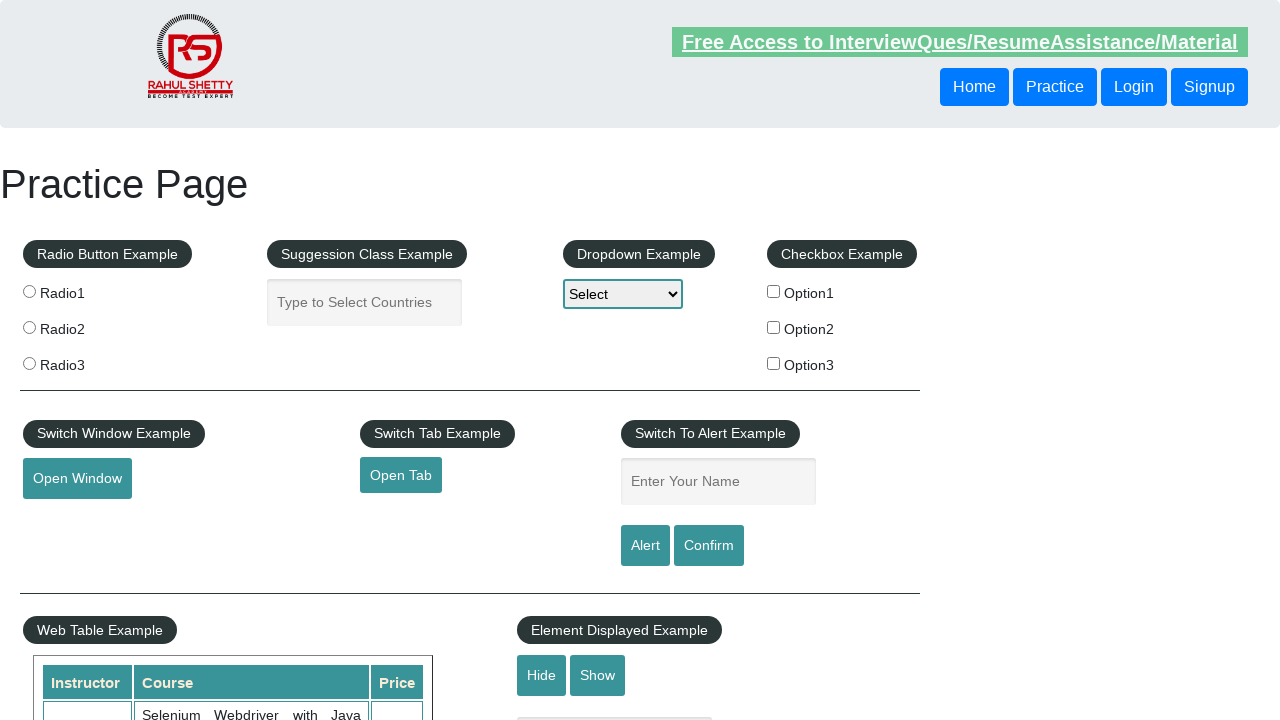

Found 20 rows in table
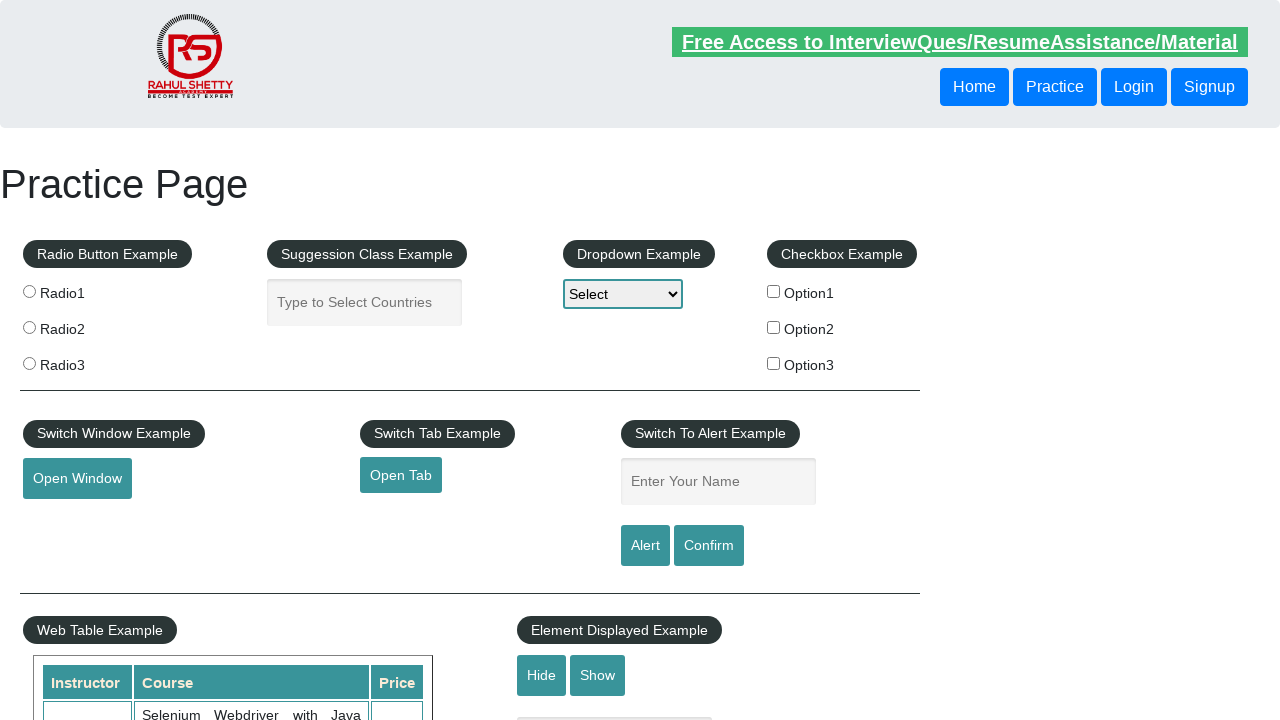

Retrieved text from row 1: 'Selenium Webdriver with Java Basics + Advanced + Interview Guide'
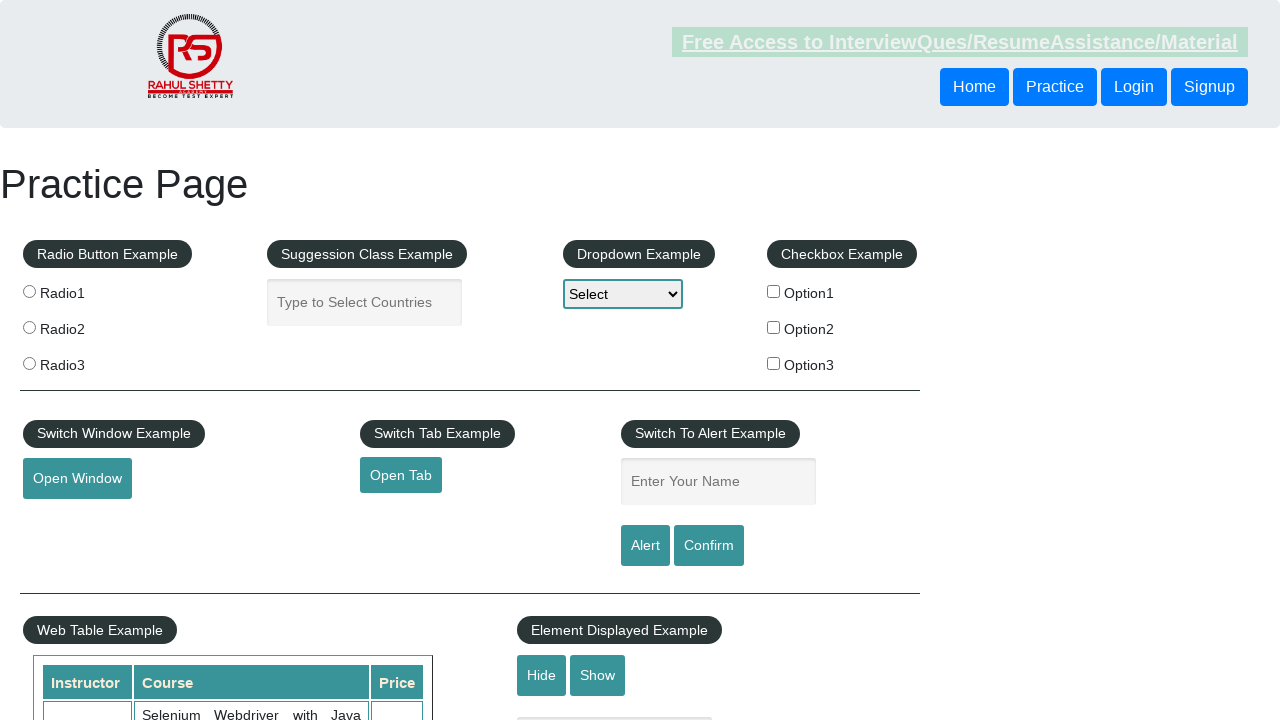

Retrieved text from row 2: 'Learn SQL in Practical + Database Testing from Scratch'
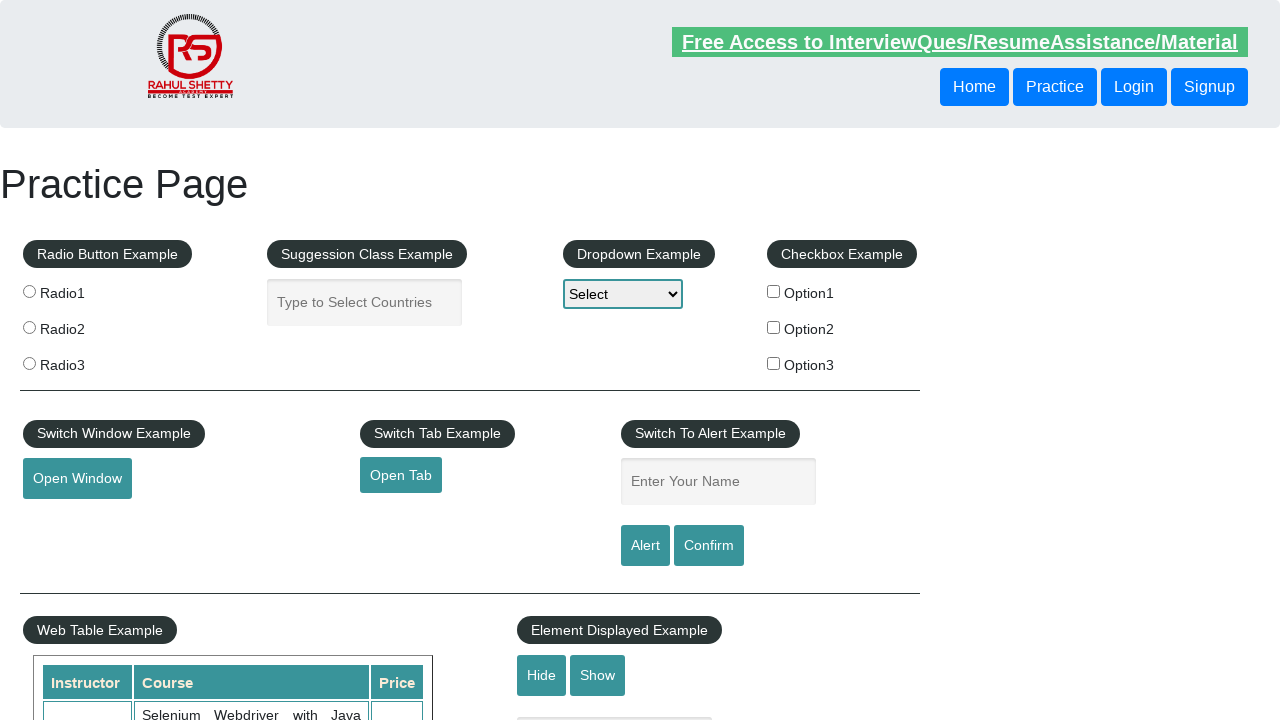

Retrieved text from row 3: 'Appium (Selenium) - Mobile Automation Testing from Scratch'
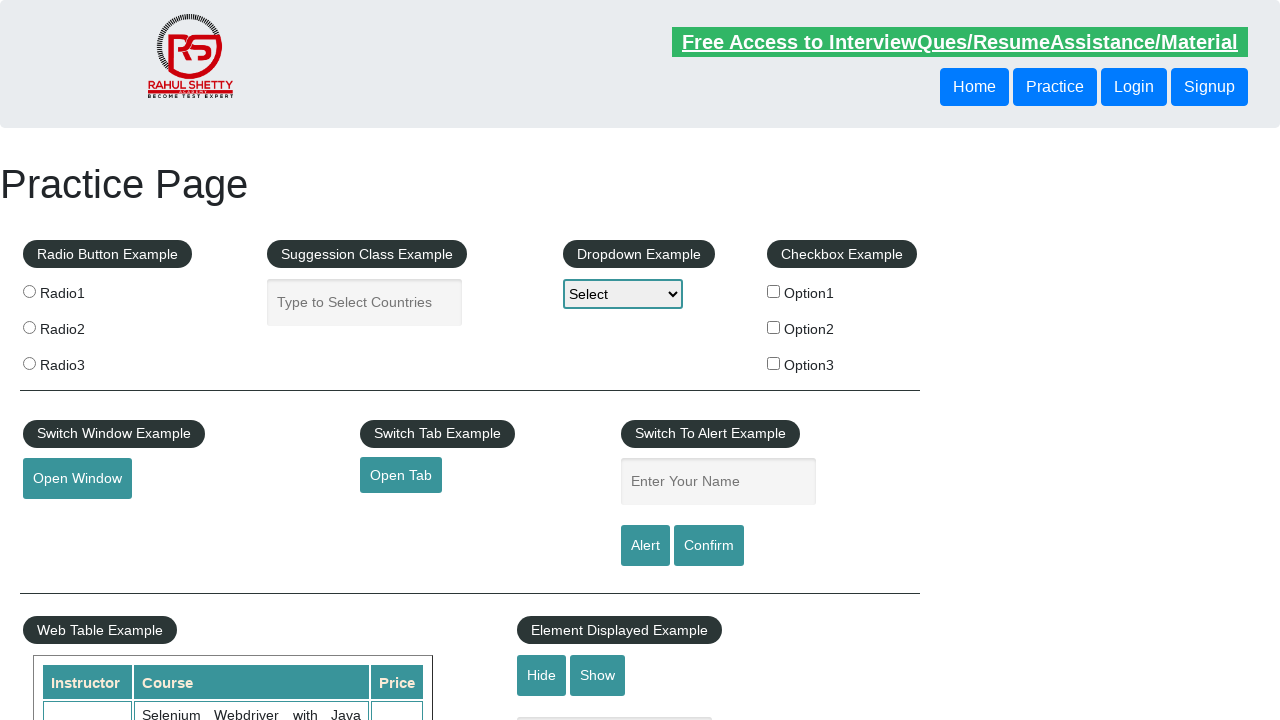

Retrieved text from row 4: 'WebSecurity Testing for Beginners-QA knowledge to next level'
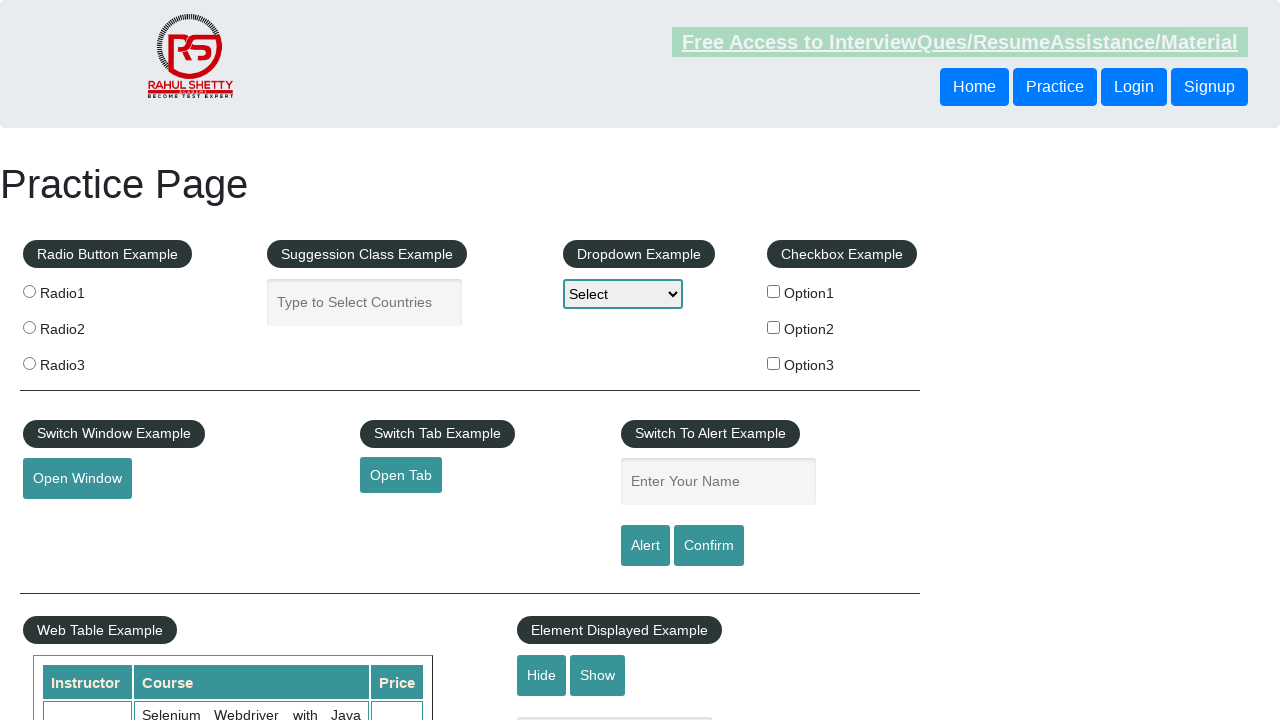

Retrieved text from row 5: 'Learn JMETER from Scratch - (Performance + Load) Testing Tool'
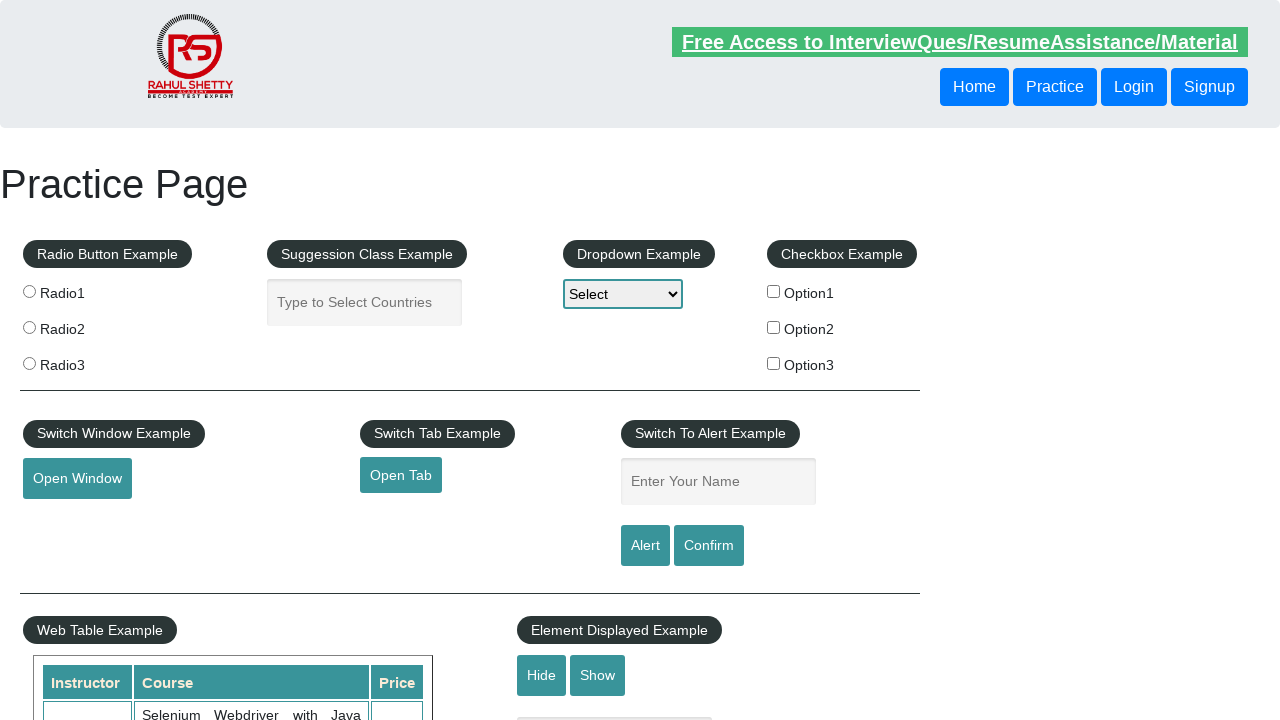

Retrieved text from row 6: 'WebServices / REST API Testing with SoapUI'
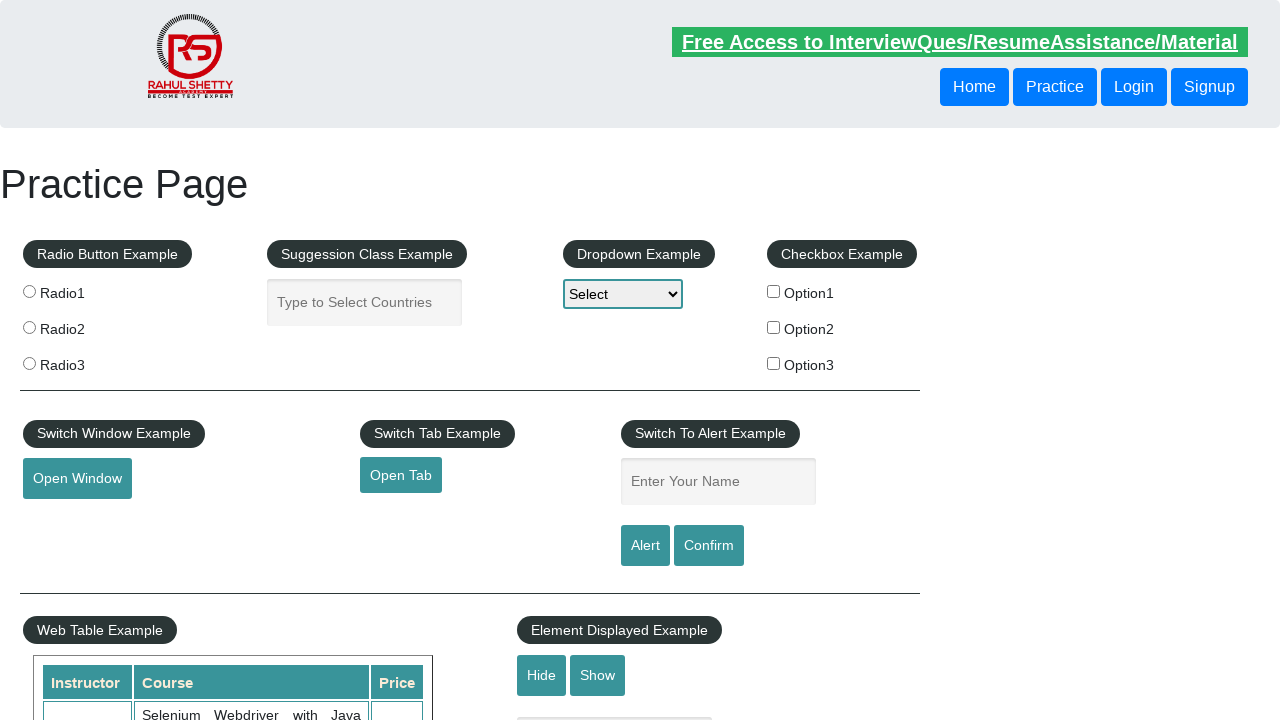

Retrieved text from row 7: 'QA Expert Course :Software Testing + Bugzilla + SQL + Agile'
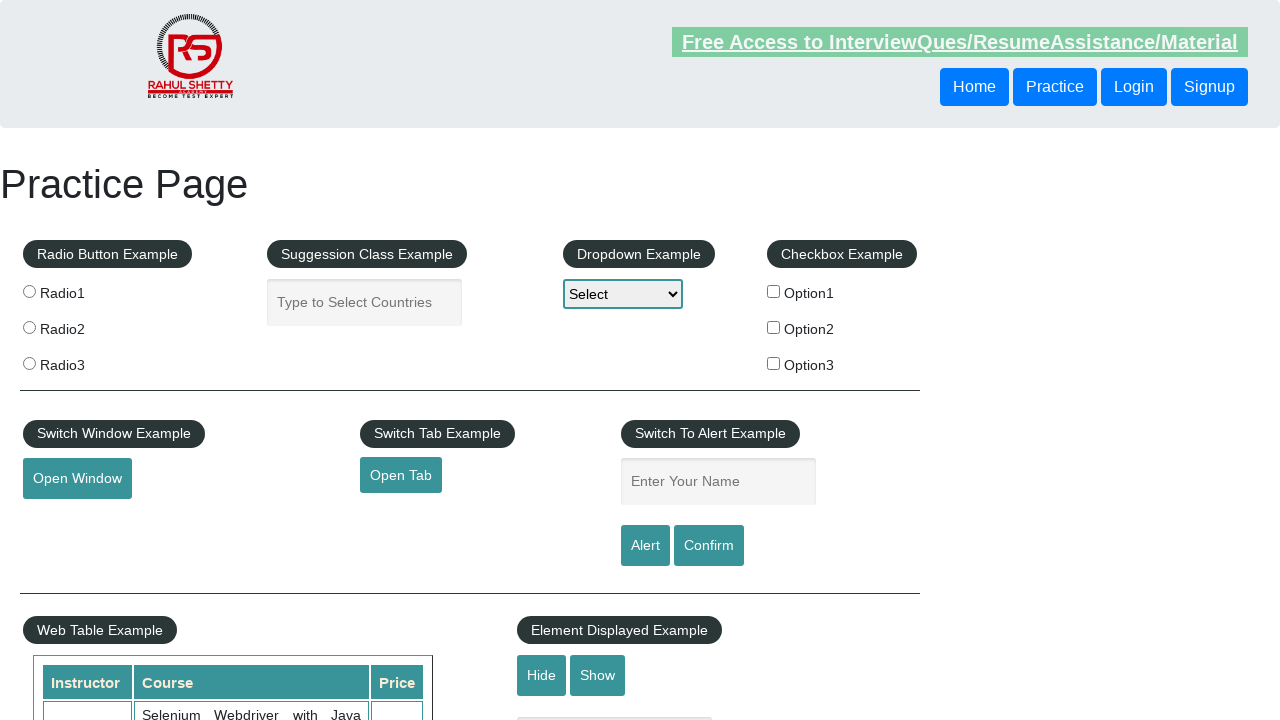

Retrieved text from row 8: 'Master Selenium Automation in simple Python Language'
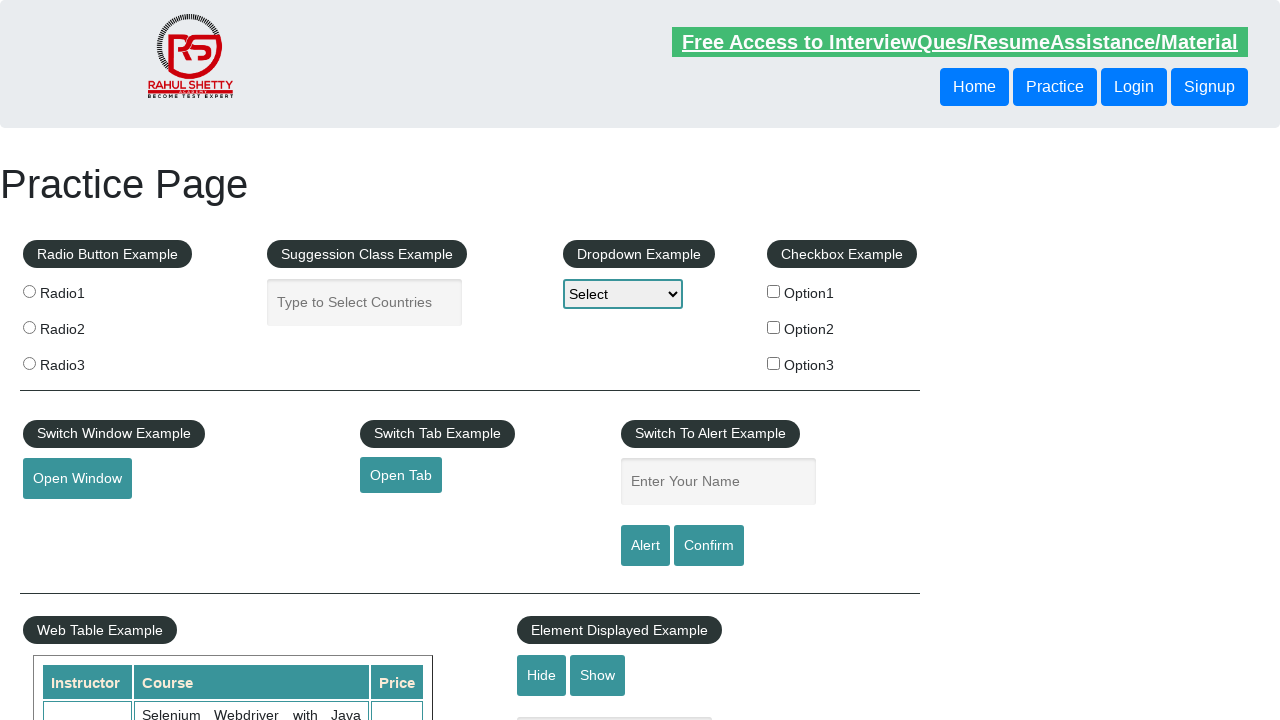

Found matching course 'Master Selenium Automation in simple Python Language' with price '25'
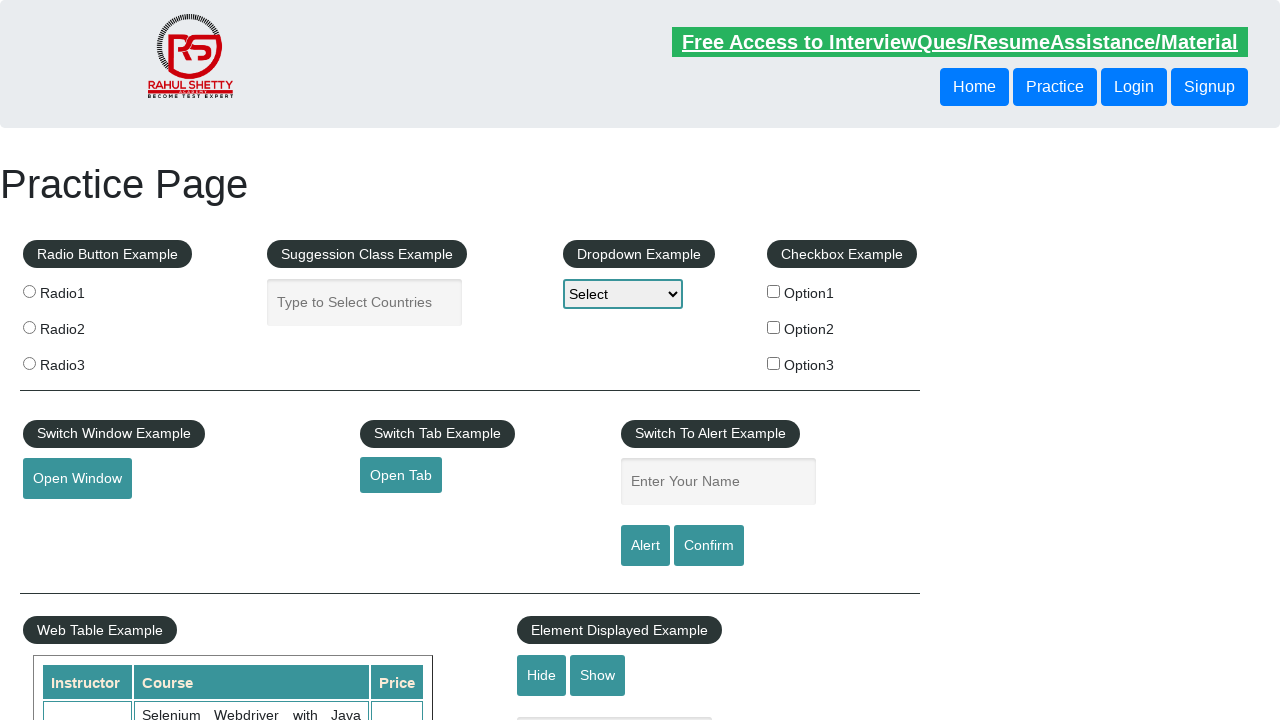

Verified price matches expected value: 25
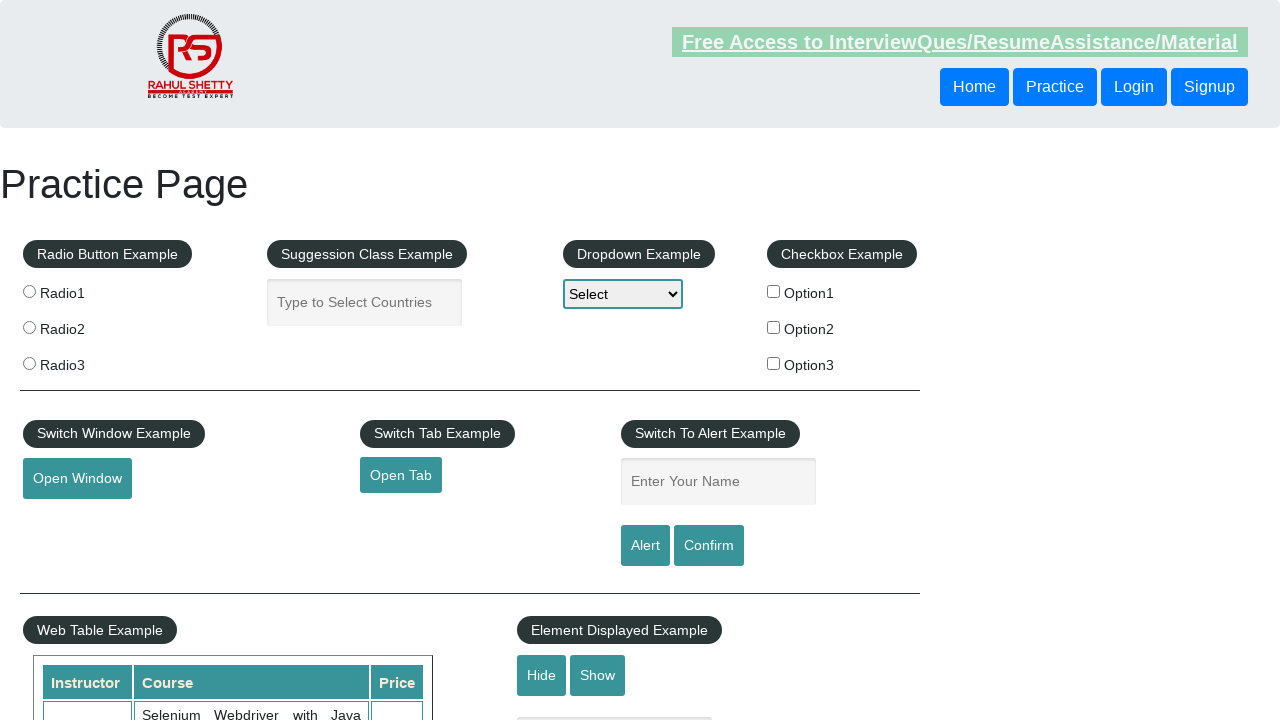

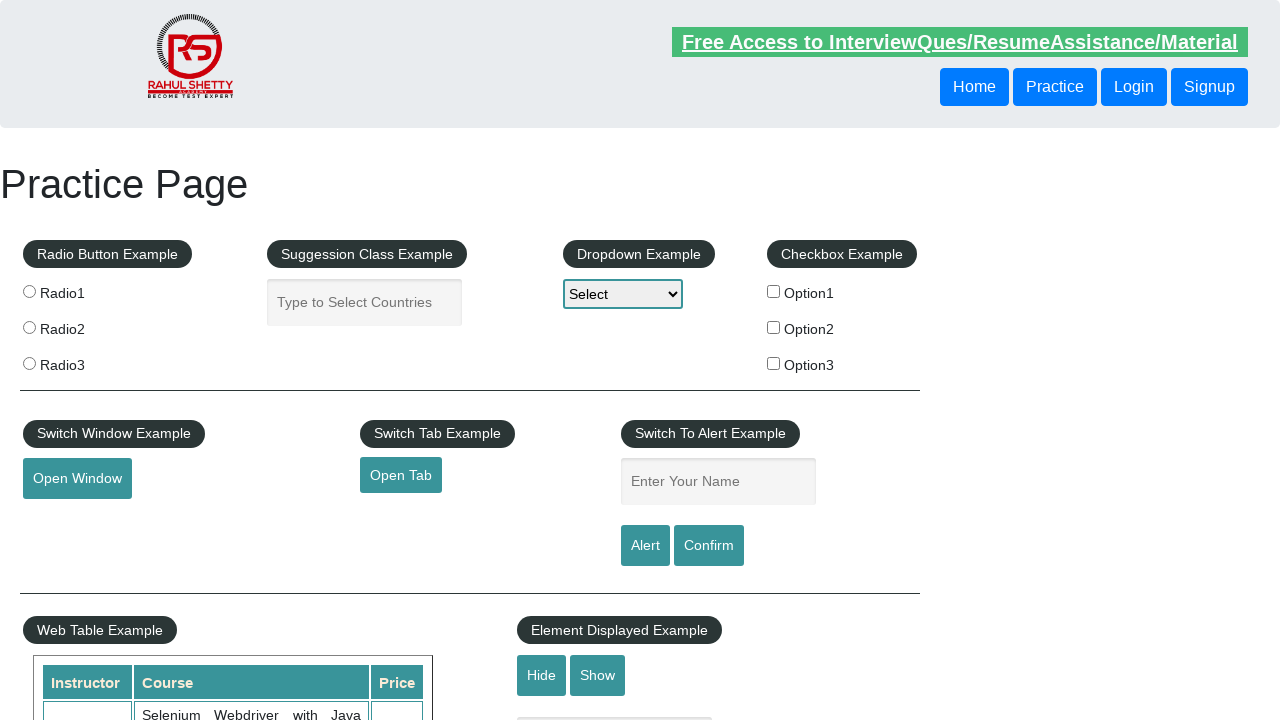